Tests dropdown selection functionality on a registration form by selecting options using different methods (by index, value, and visible text)

Starting URL: https://demo.automationtesting.in/Register.html

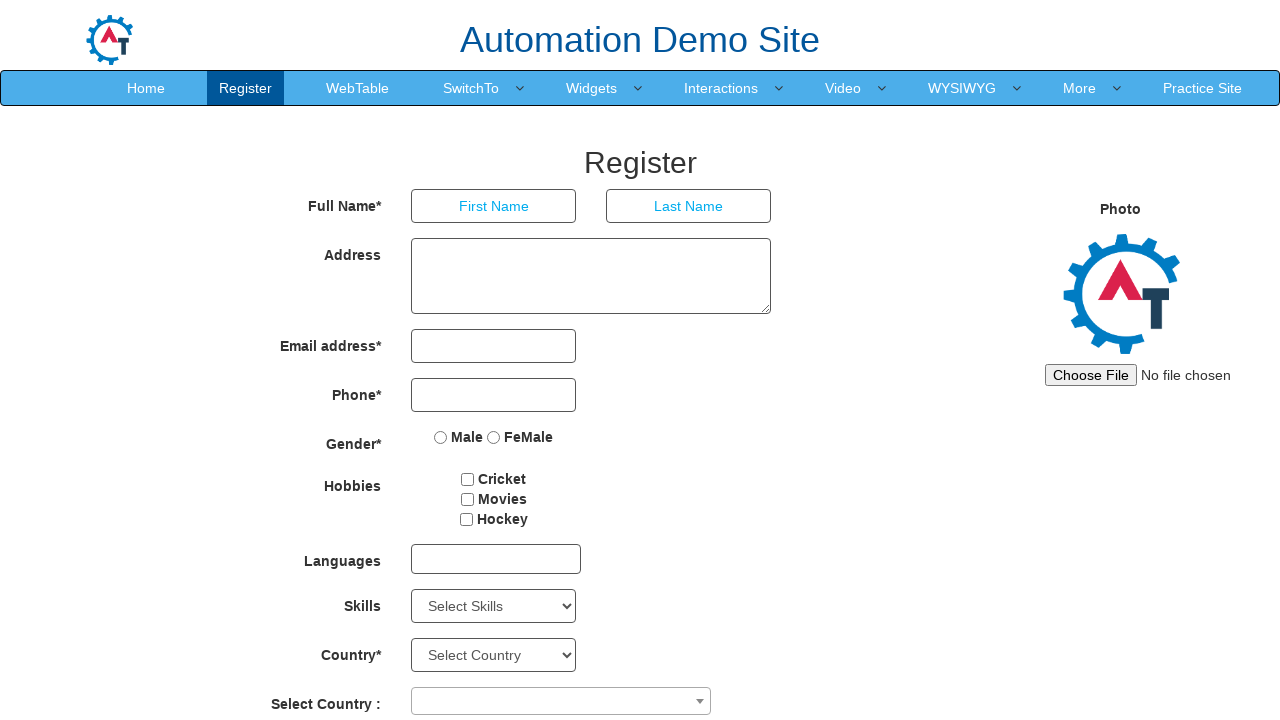

Navigated to registration form page
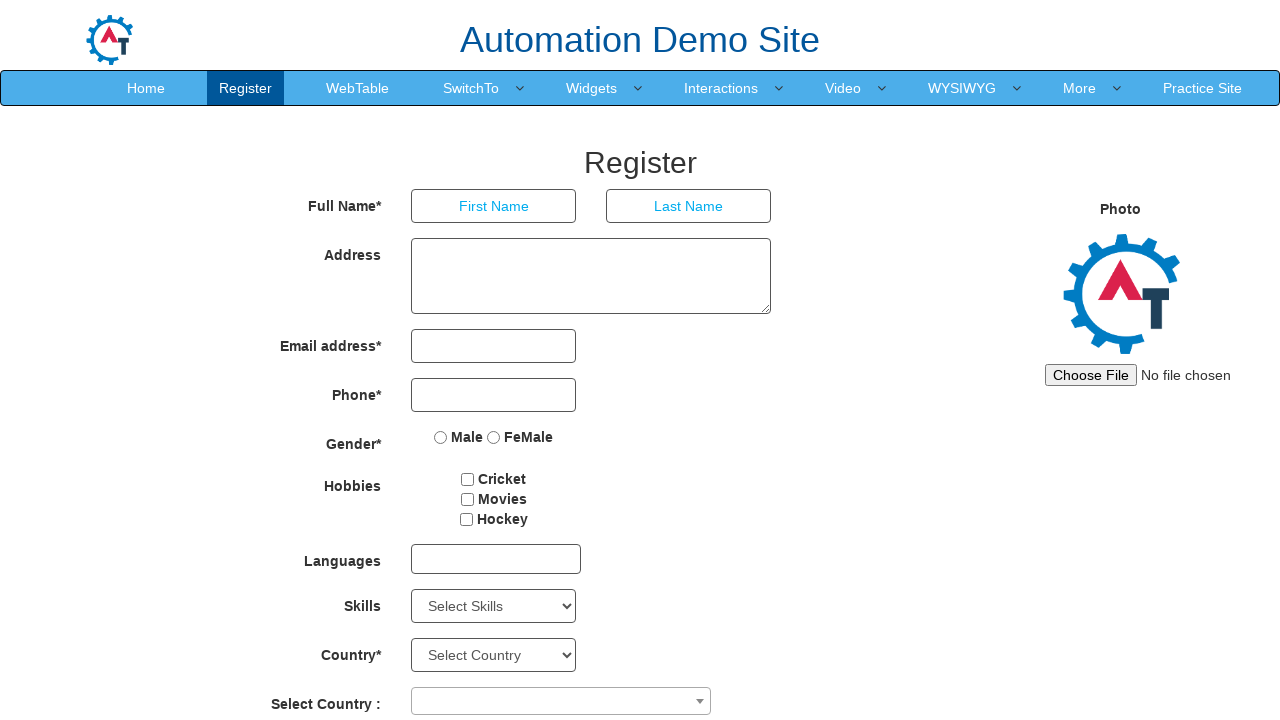

Located Skills dropdown element
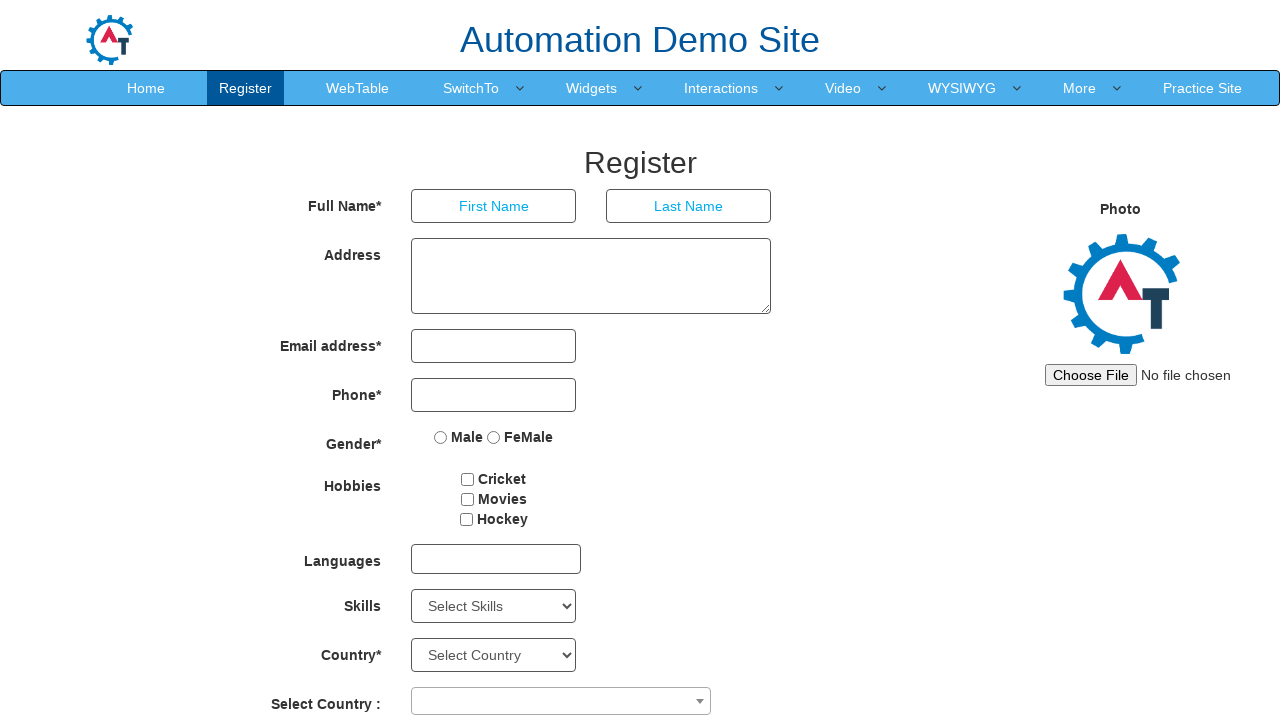

Selected dropdown option by index (index=1) on #Skills
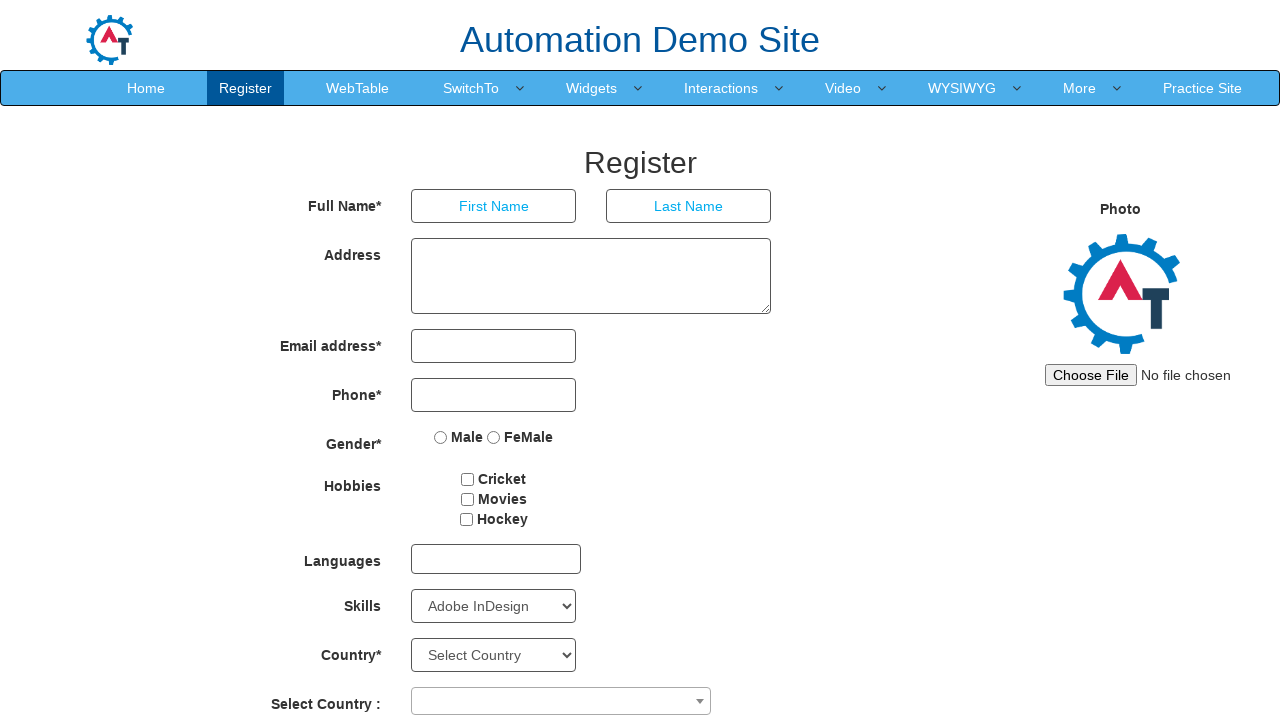

Selected dropdown option by value 'Analytics' on #Skills
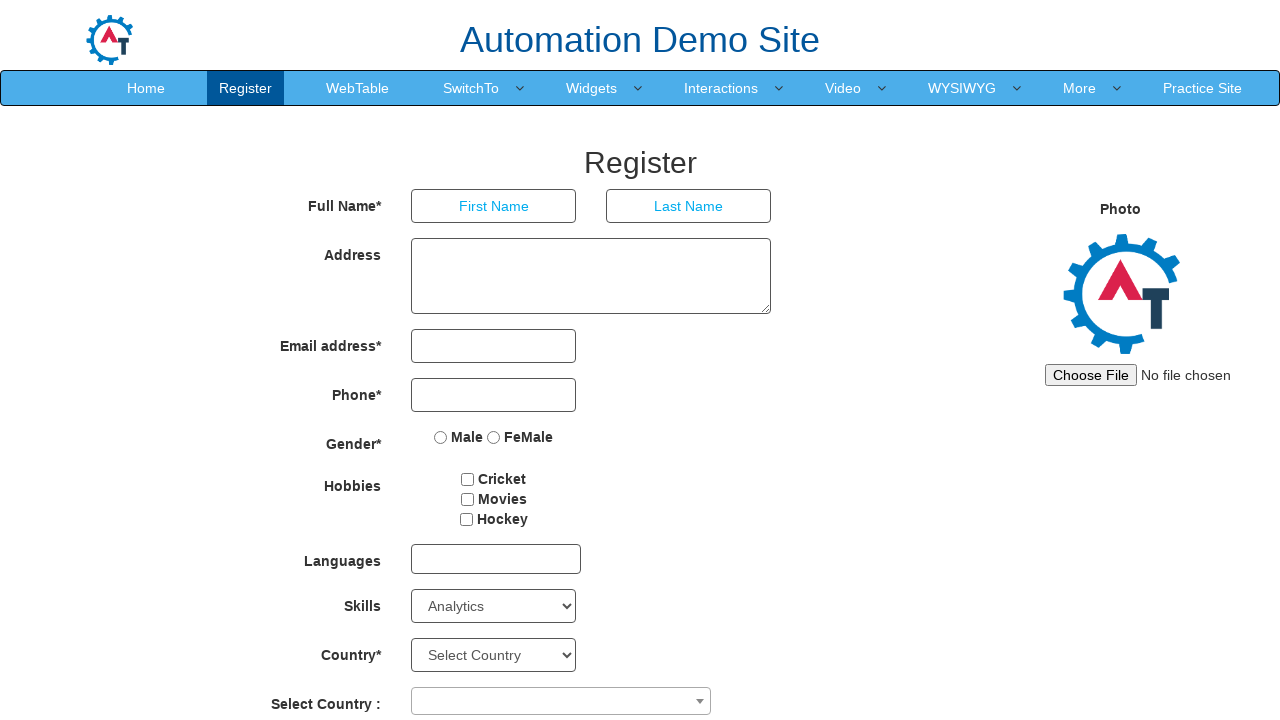

Selected dropdown option by visible text 'Backup Management' on #Skills
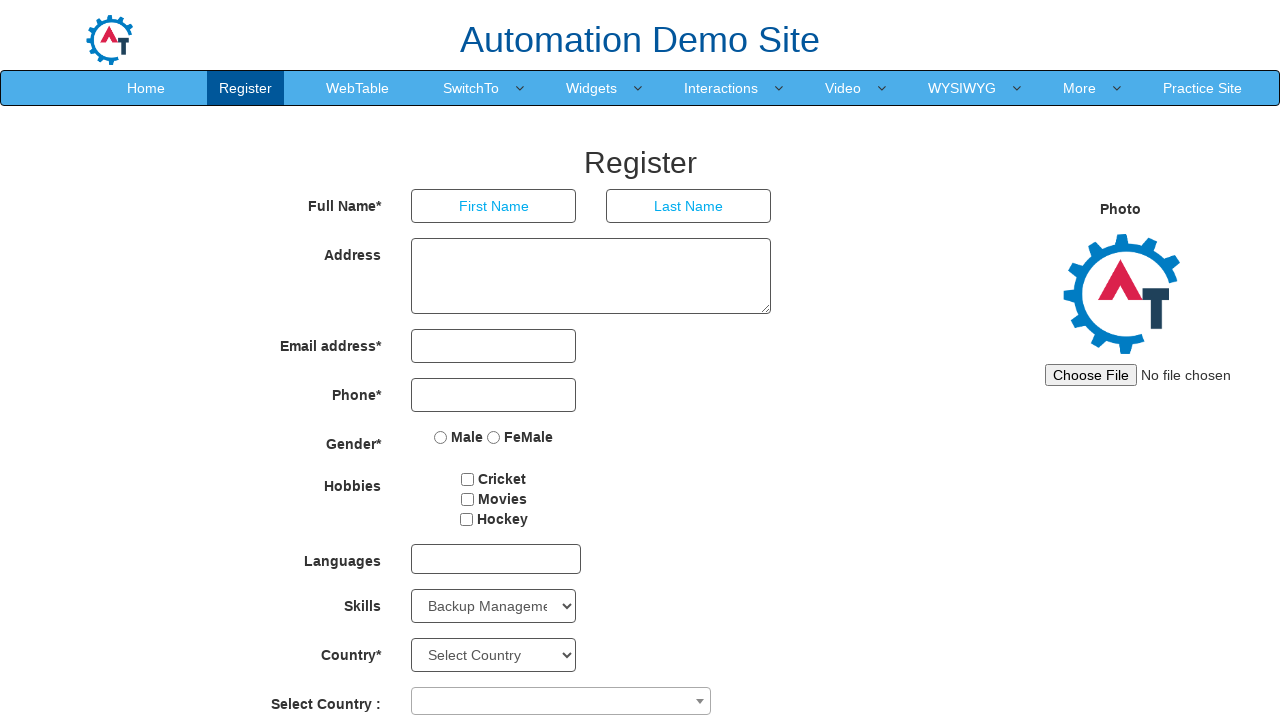

Retrieved final selected value: Backup Management
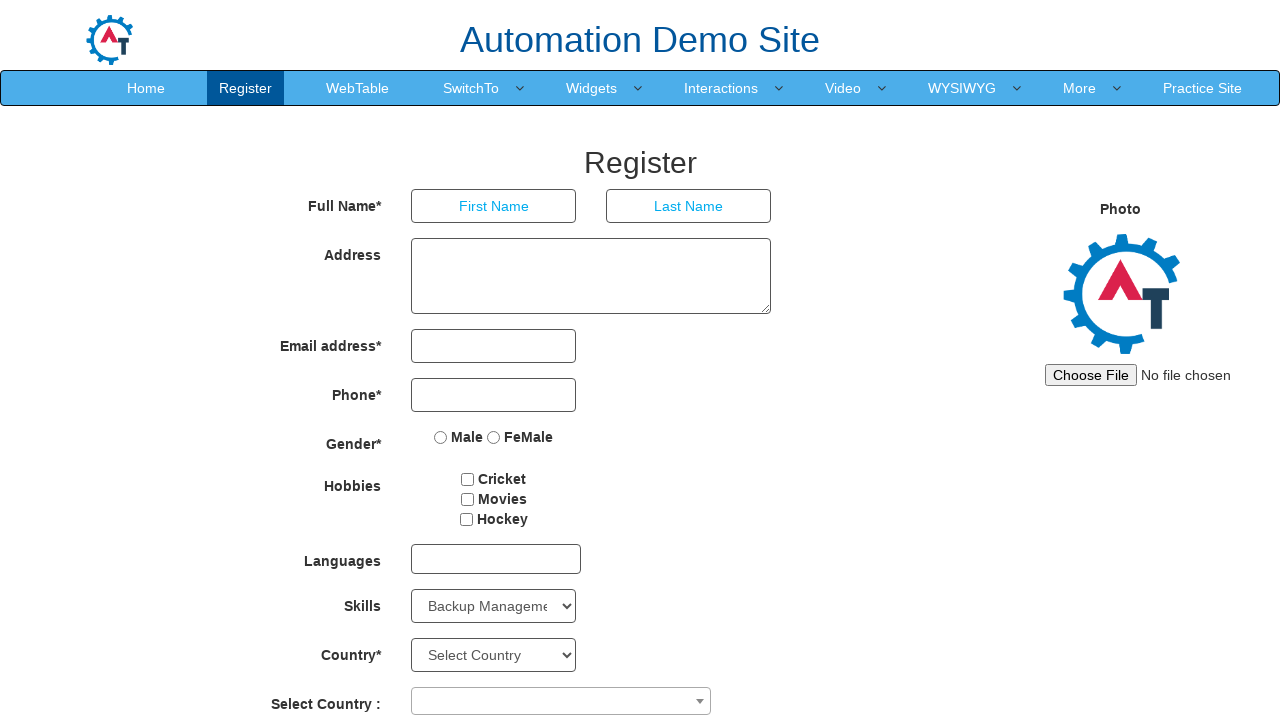

Retrieved all dropdown options - Total options available: 78
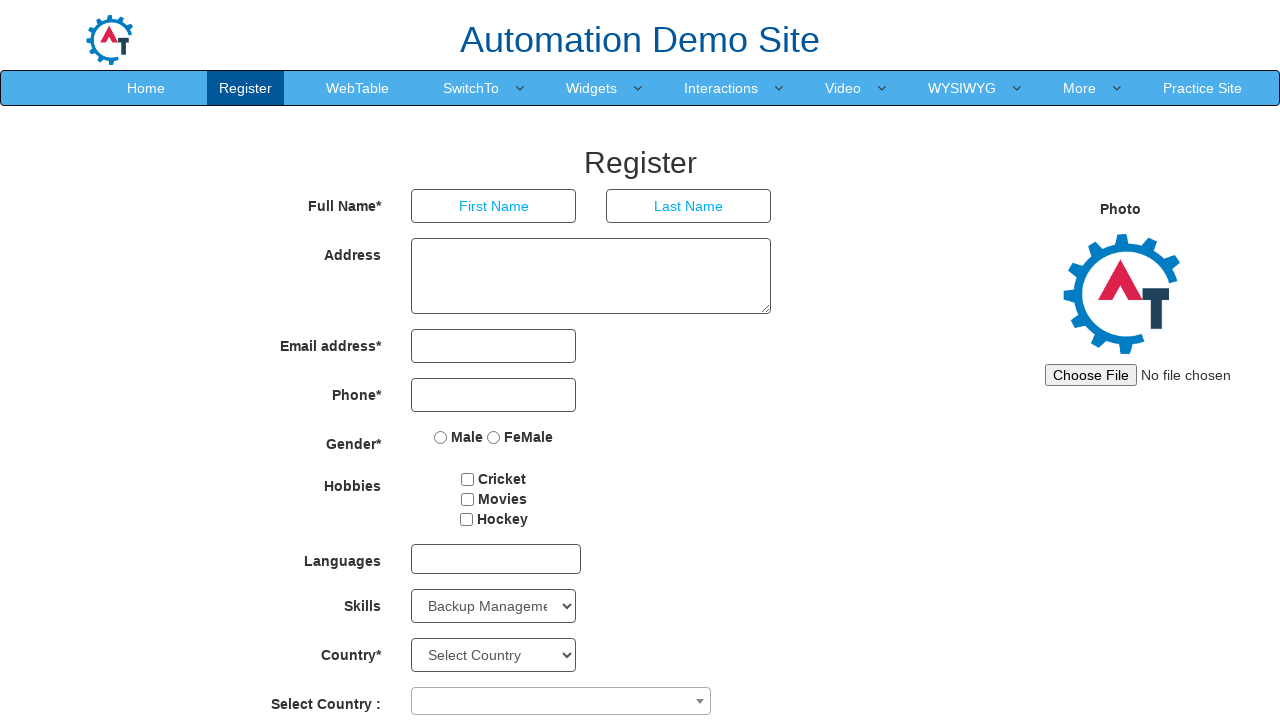

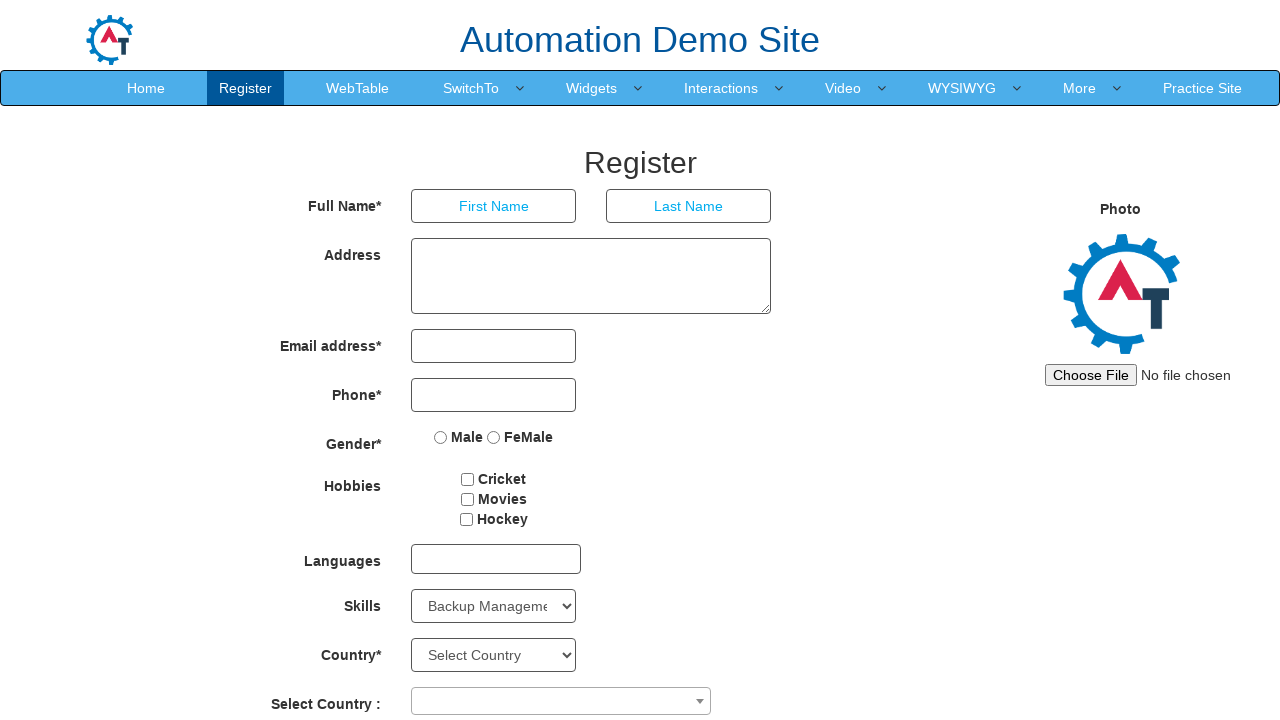